Tests ascending sort functionality of the Due column in table1 by clicking the column header and verifying the values are sorted in ascending order

Starting URL: http://the-internet.herokuapp.com/tables

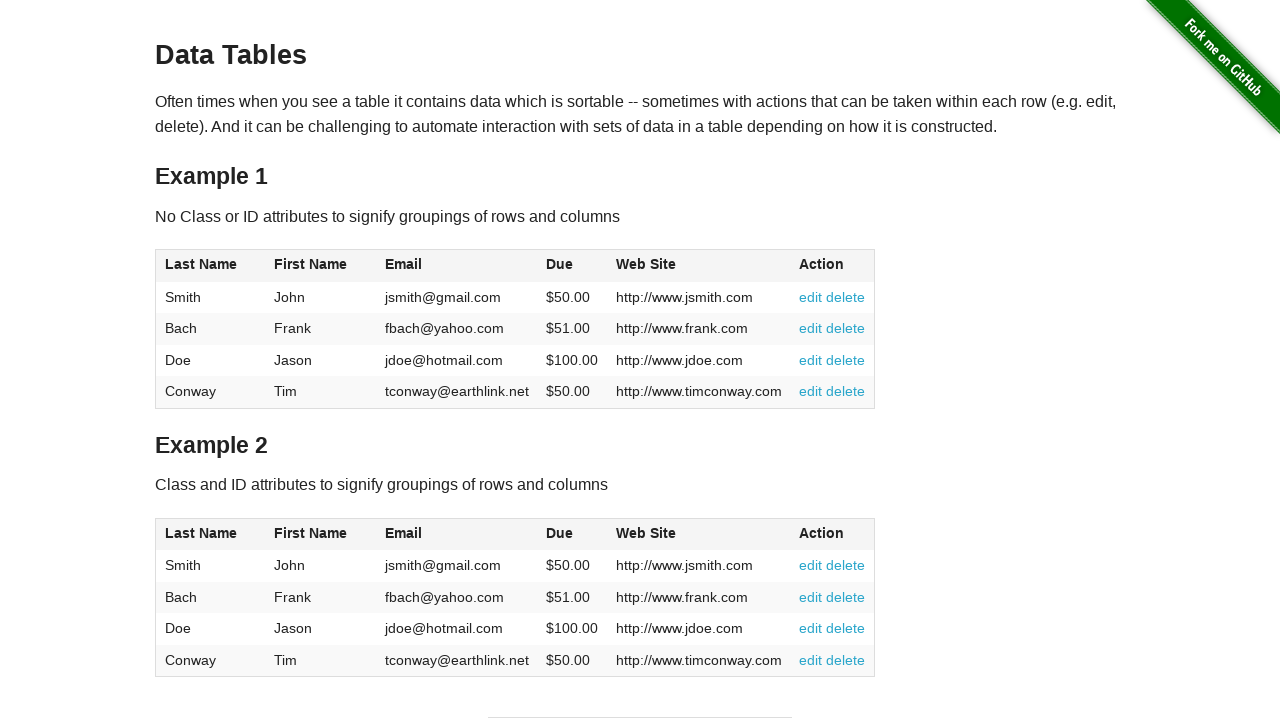

Clicked Due column header (4th column) to sort ascending at (572, 266) on #table1 thead tr th:nth-of-type(4)
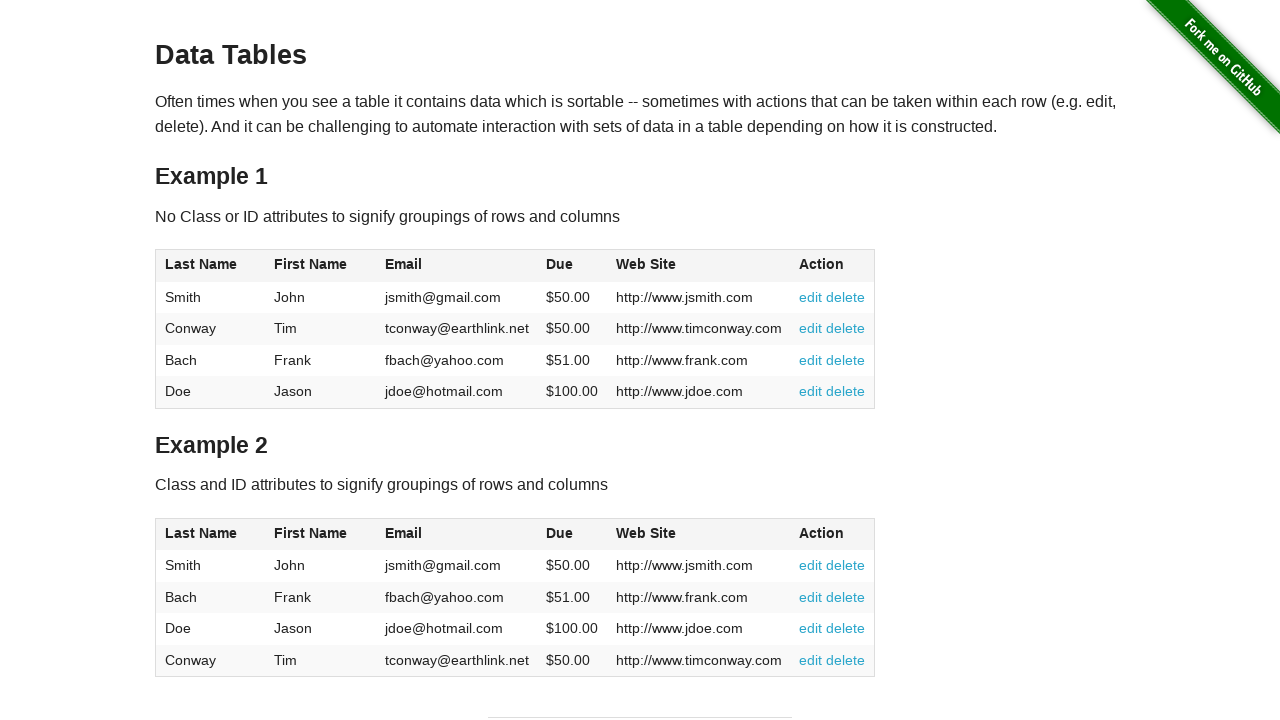

Waited for table body Due column cells to be present after sort
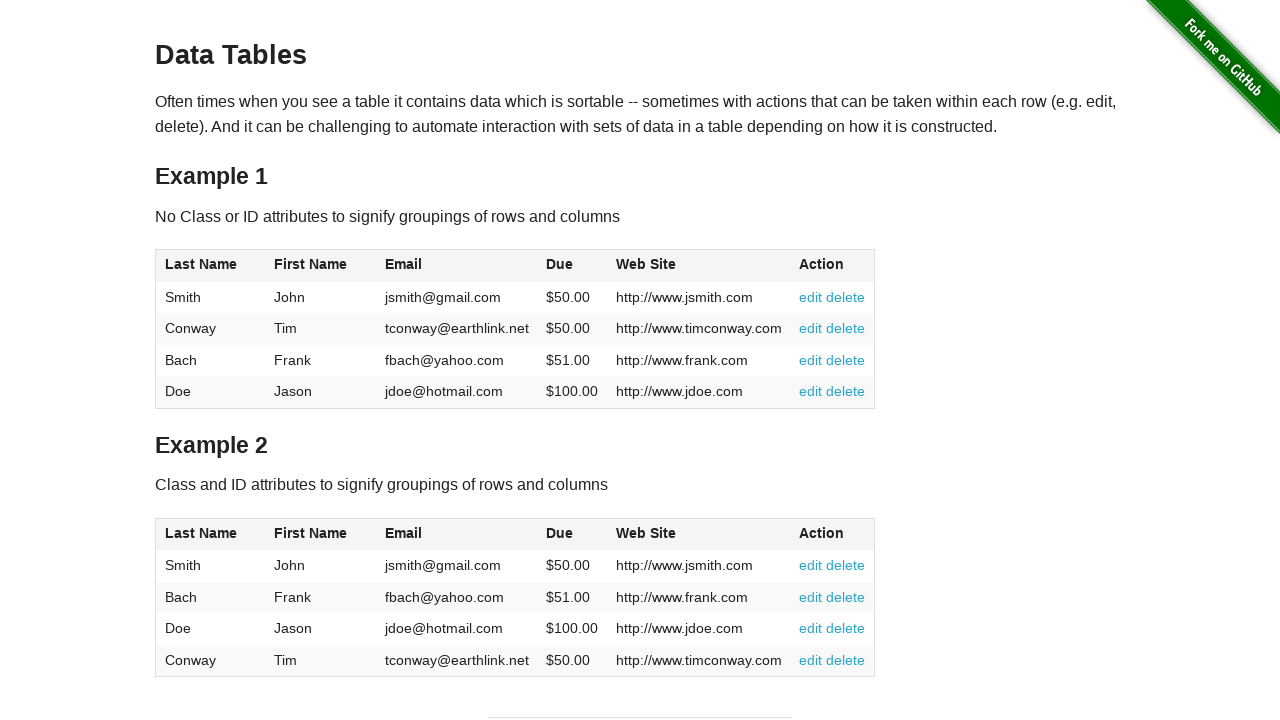

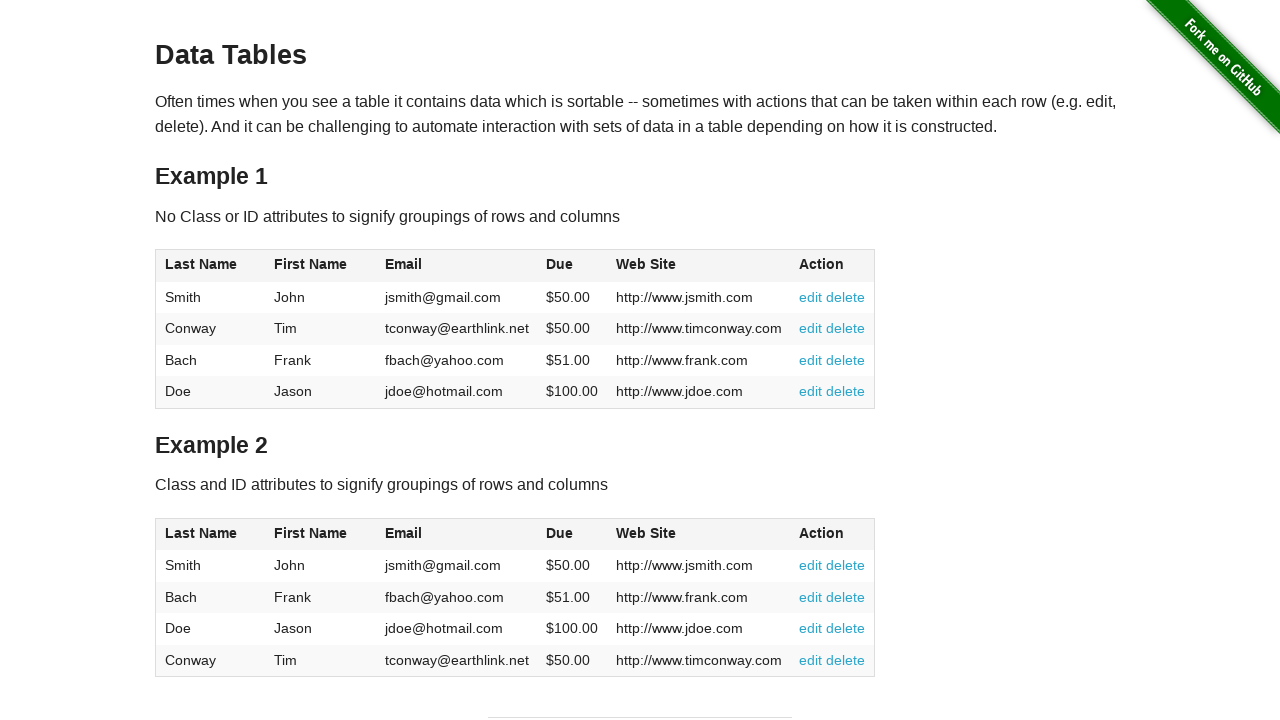